Tests add-to-cart functionality on an e-commerce practice site by finding specific vegetables/fruits (Cucumber, Brocolli, Cauliflower, Beans, Raspberry) and adding them to the cart after incrementing quantity.

Starting URL: https://rahulshettyacademy.com/seleniumPractise/

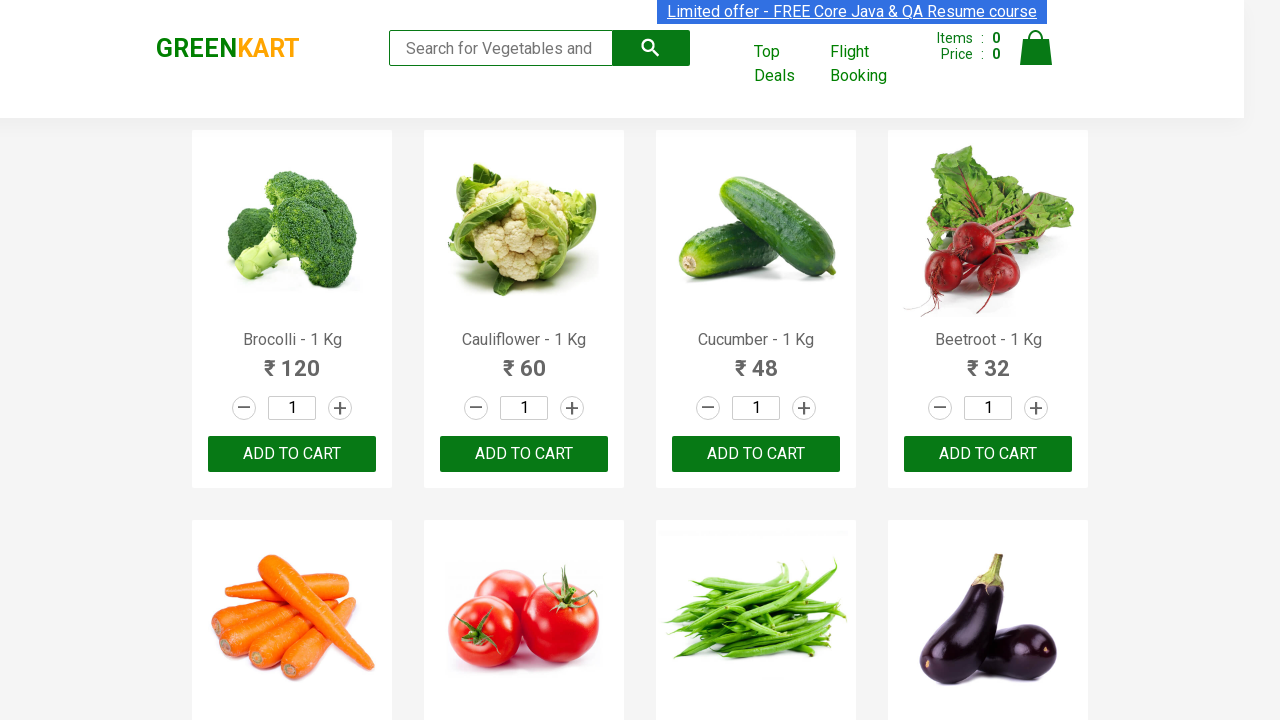

Waited for product names to load
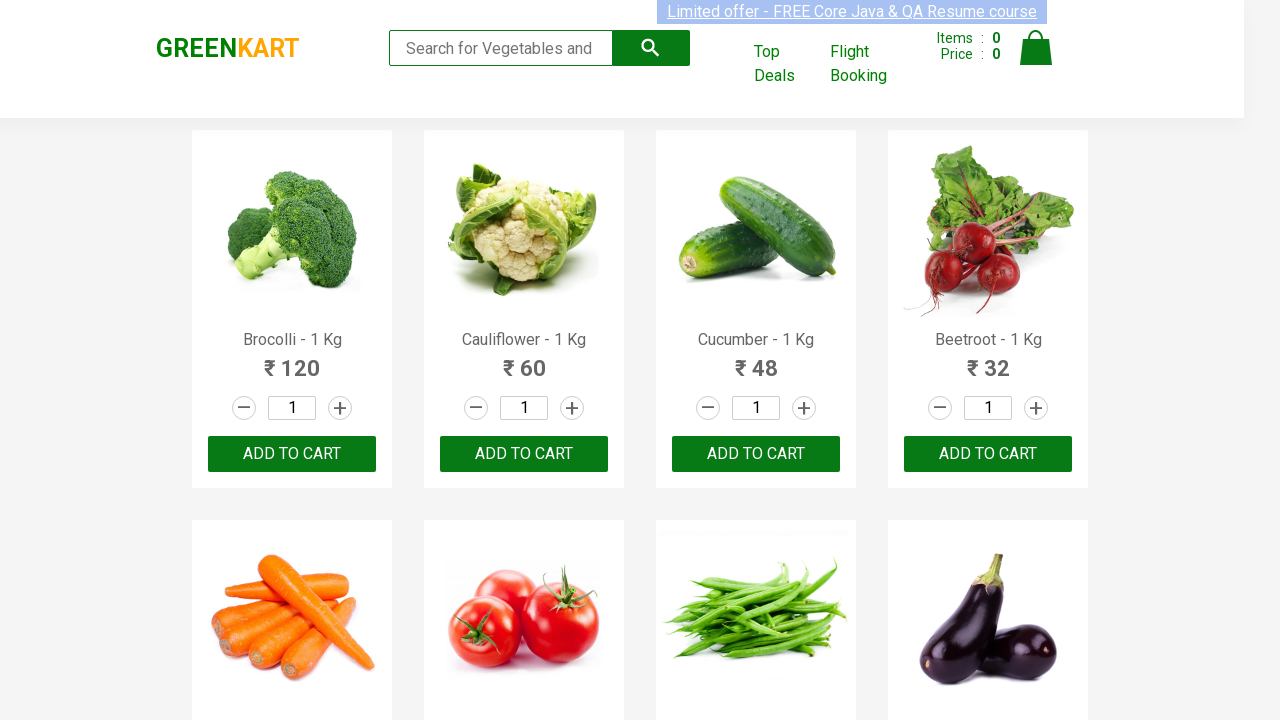

Retrieved all product elements
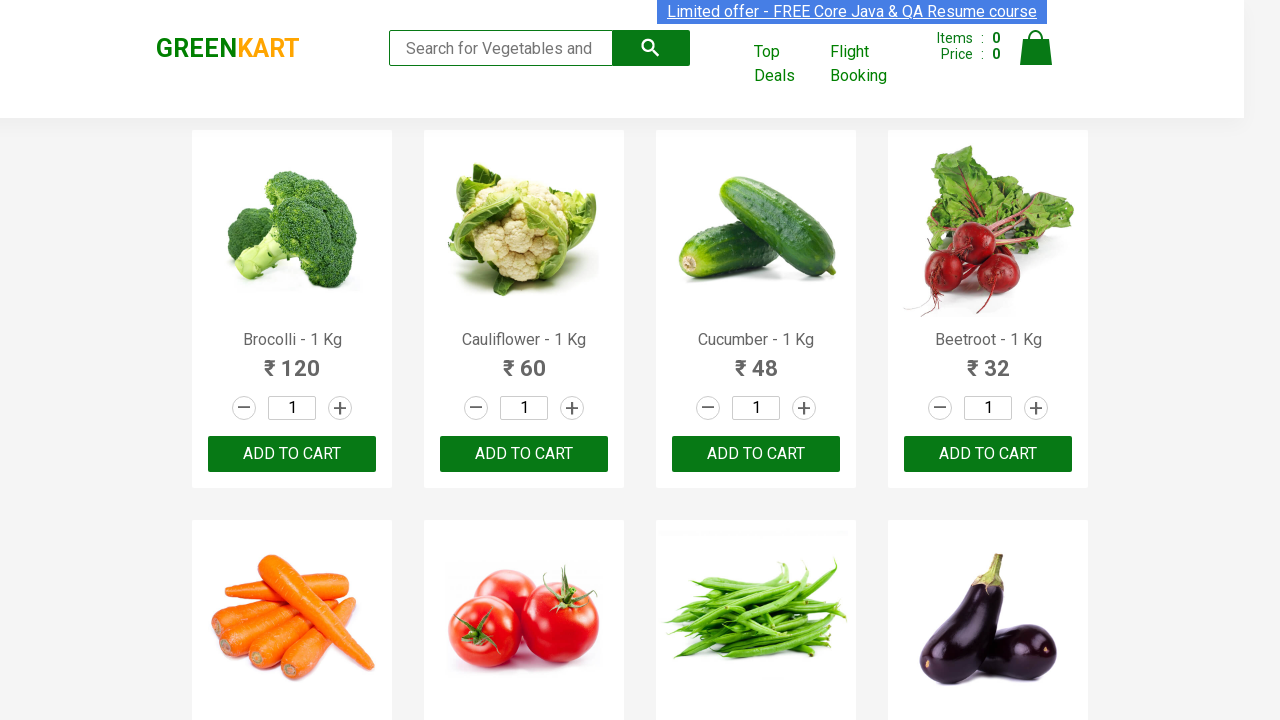

Found product 'Brocolli' in needed items list (item 1/5)
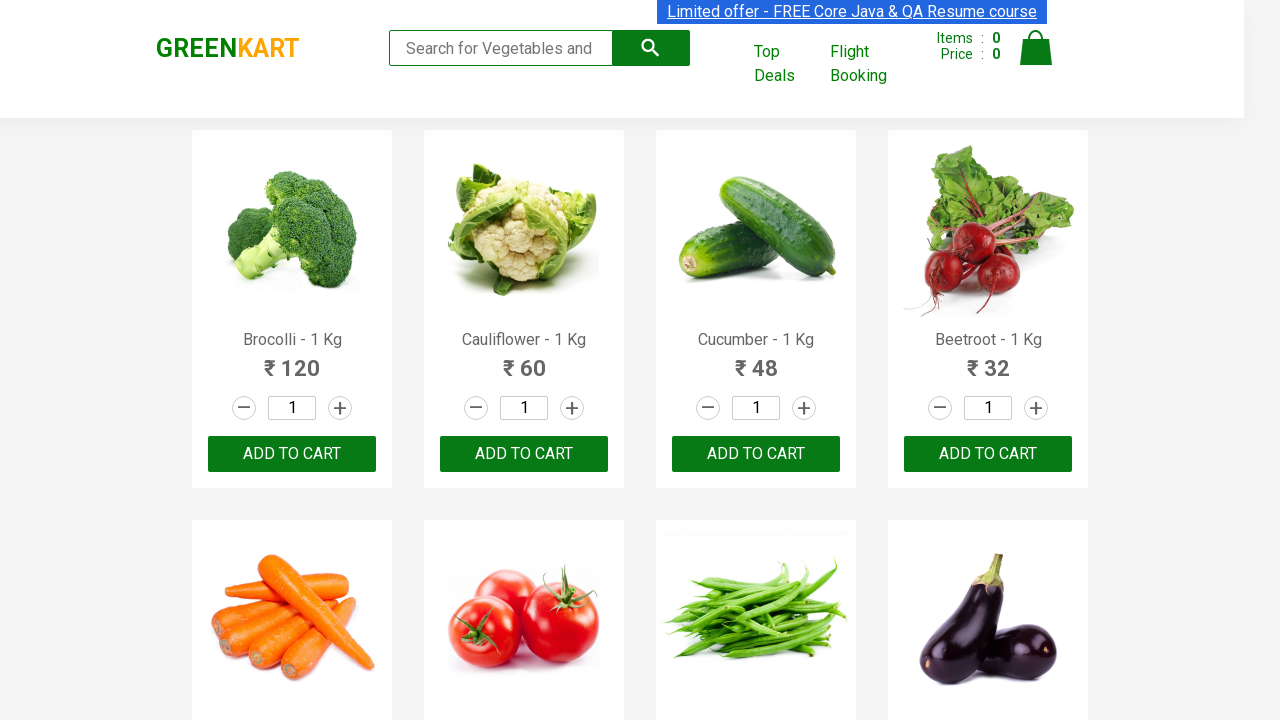

Clicked increment button for 'Brocolli' at (340, 408) on a.increment >> nth=0
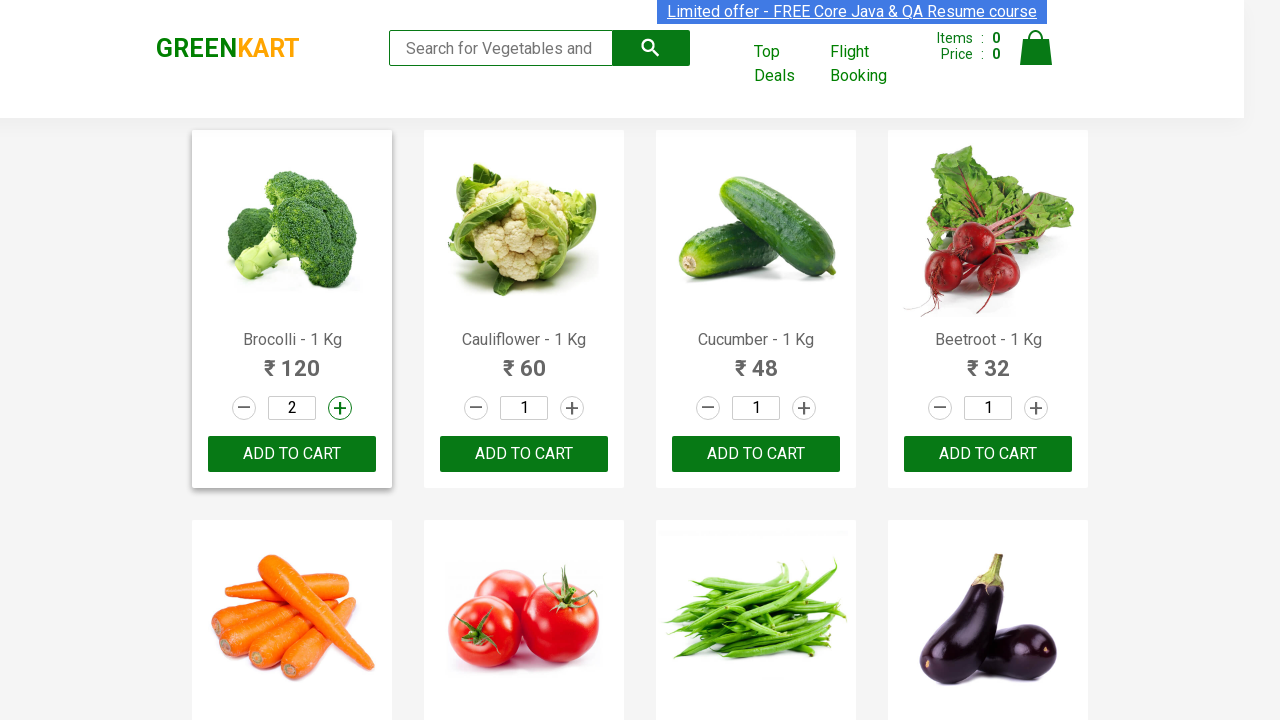

Clicked 'Add to Cart' button for 'Brocolli' at (292, 454) on xpath=//div[@class='product-action']/button >> nth=0
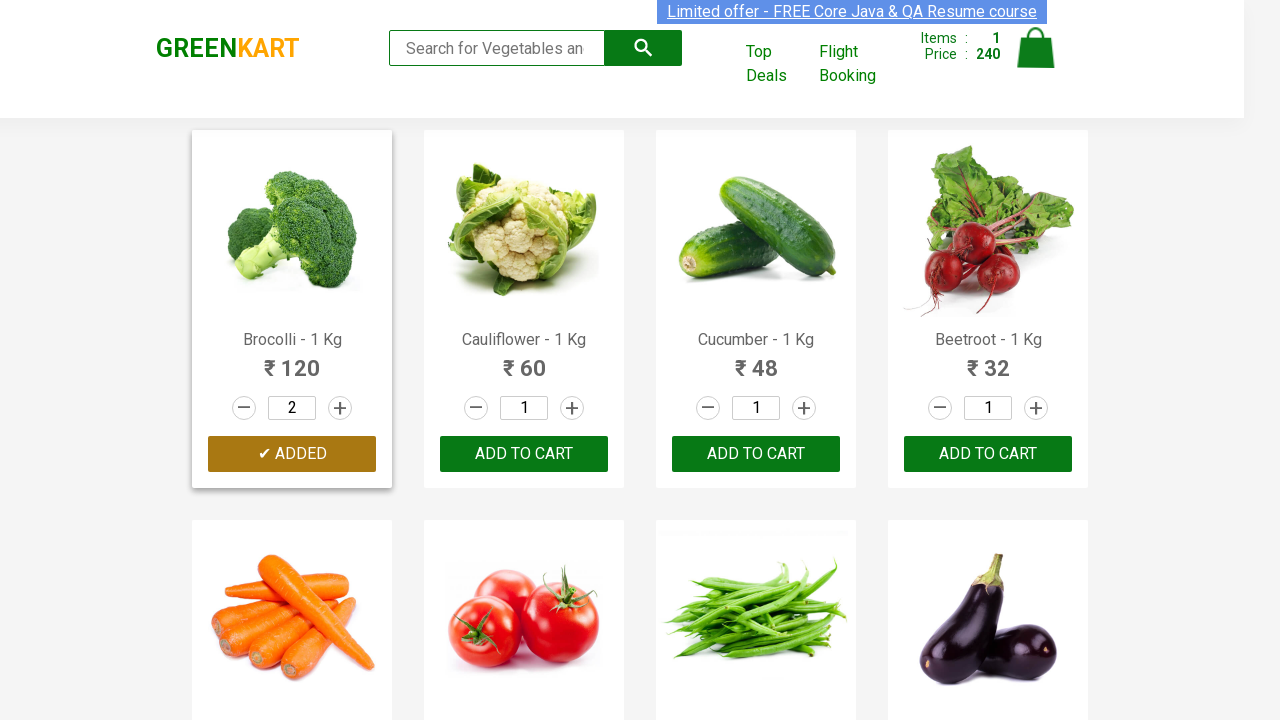

Found product 'Cauliflower' in needed items list (item 2/5)
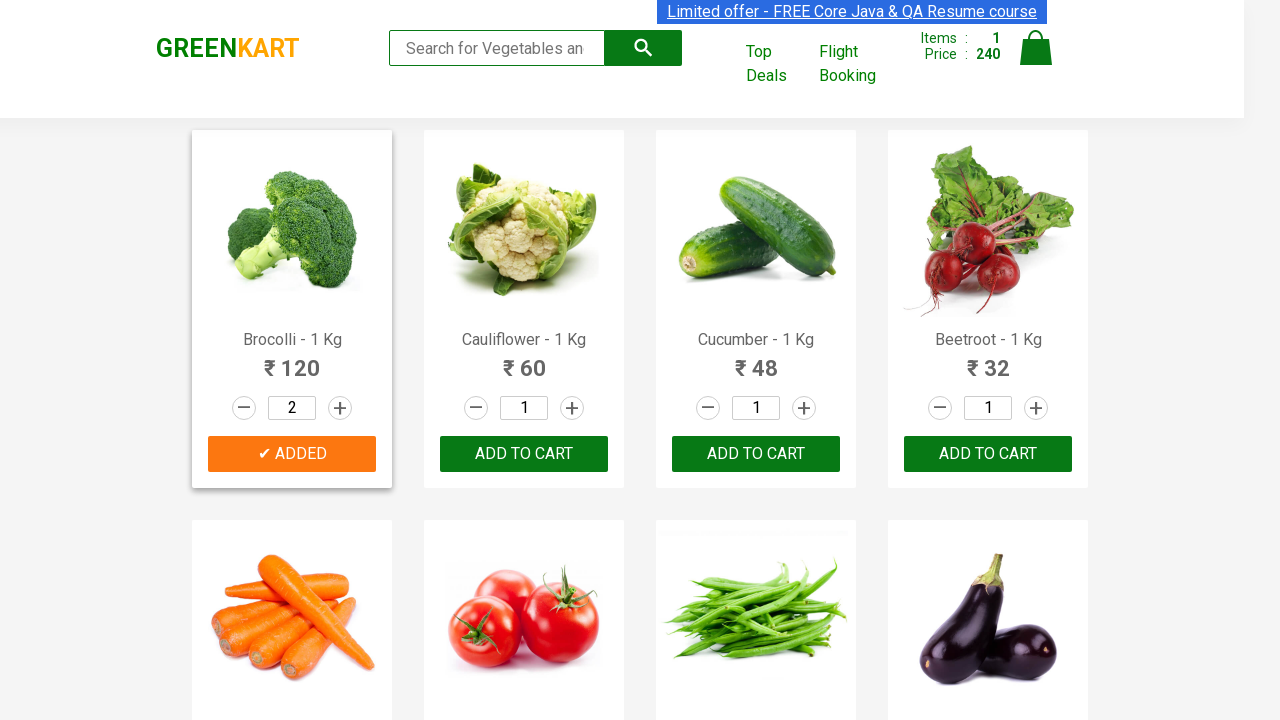

Clicked increment button for 'Cauliflower' at (572, 408) on a.increment >> nth=1
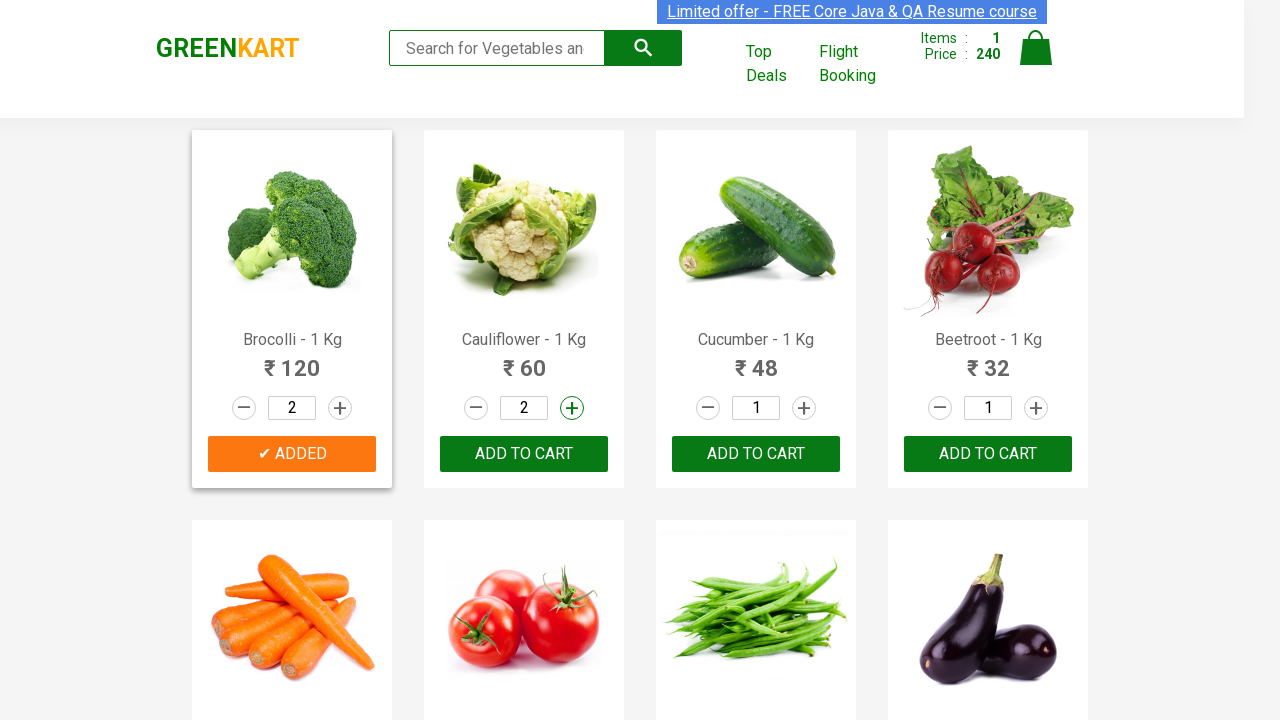

Clicked 'Add to Cart' button for 'Cauliflower' at (524, 454) on xpath=//div[@class='product-action']/button >> nth=1
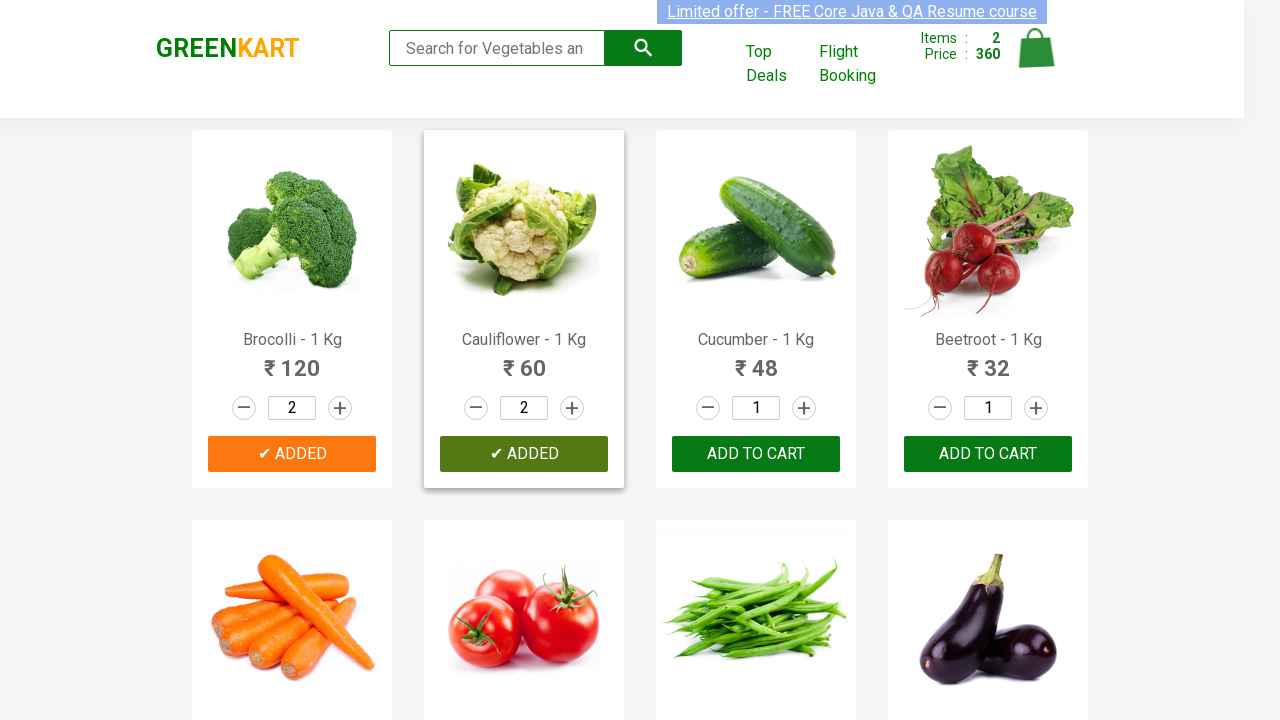

Found product 'Cucumber' in needed items list (item 3/5)
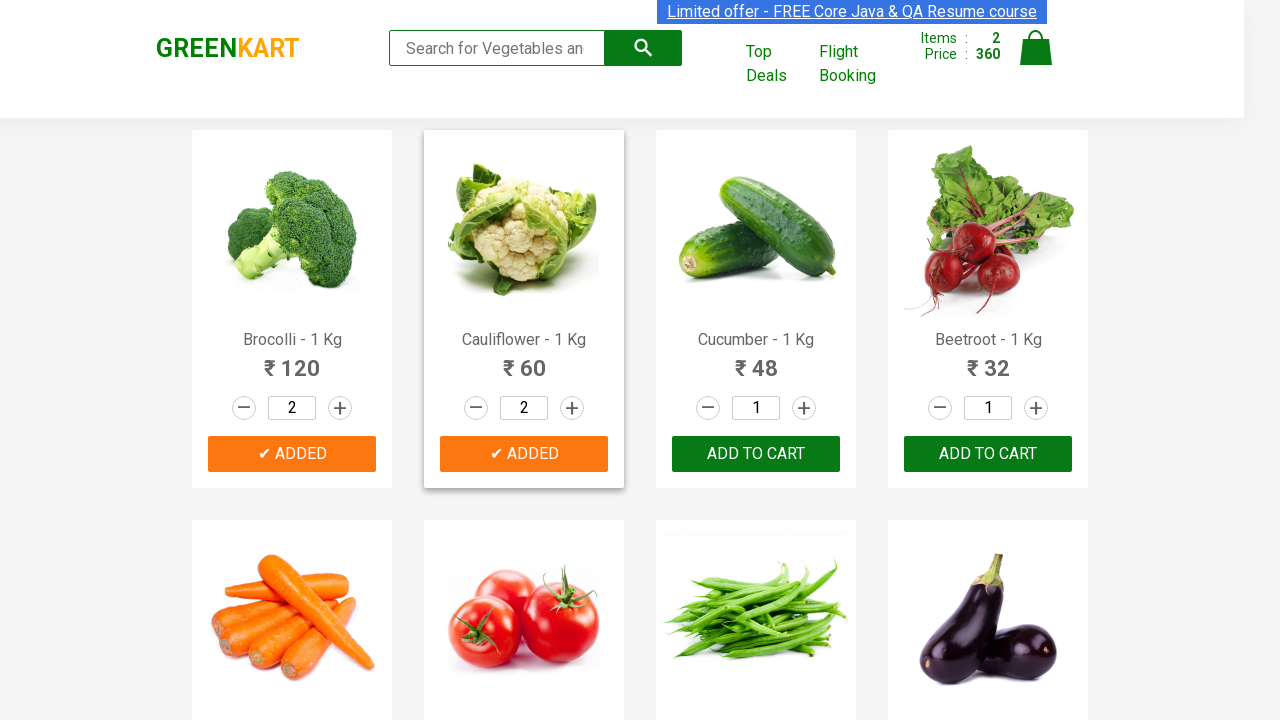

Clicked increment button for 'Cucumber' at (804, 408) on a.increment >> nth=2
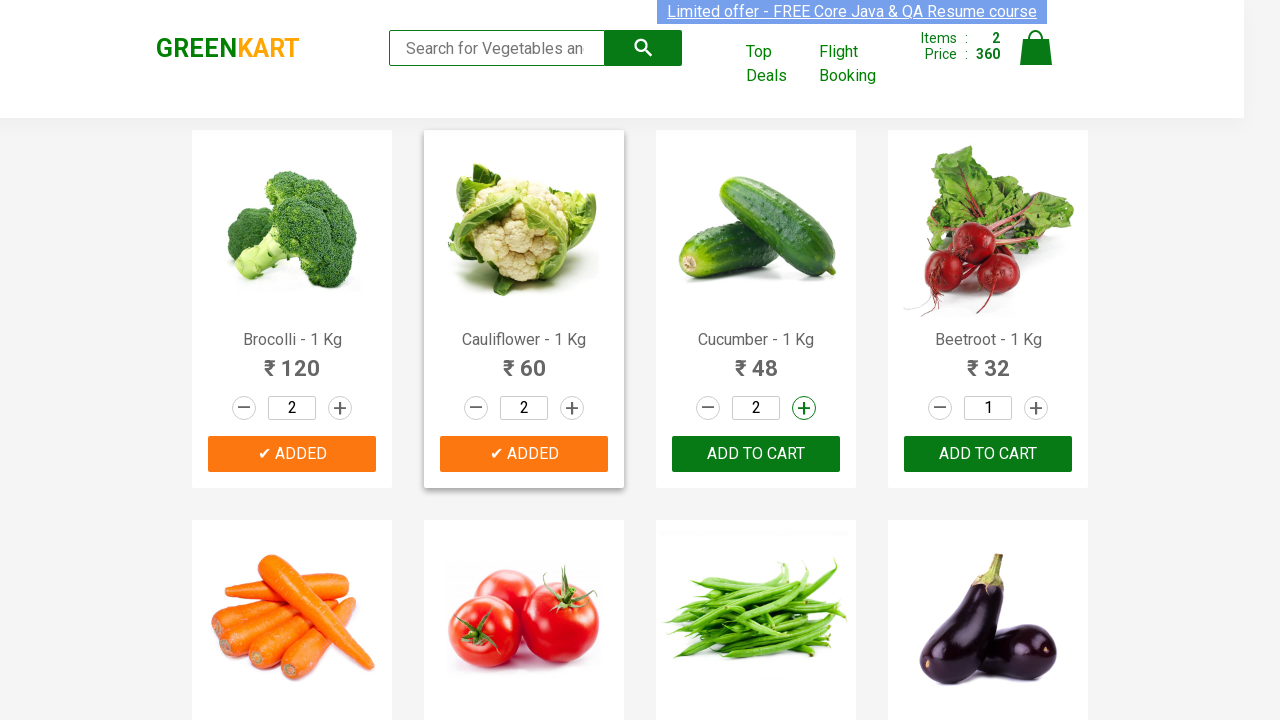

Clicked 'Add to Cart' button for 'Cucumber' at (756, 454) on xpath=//div[@class='product-action']/button >> nth=2
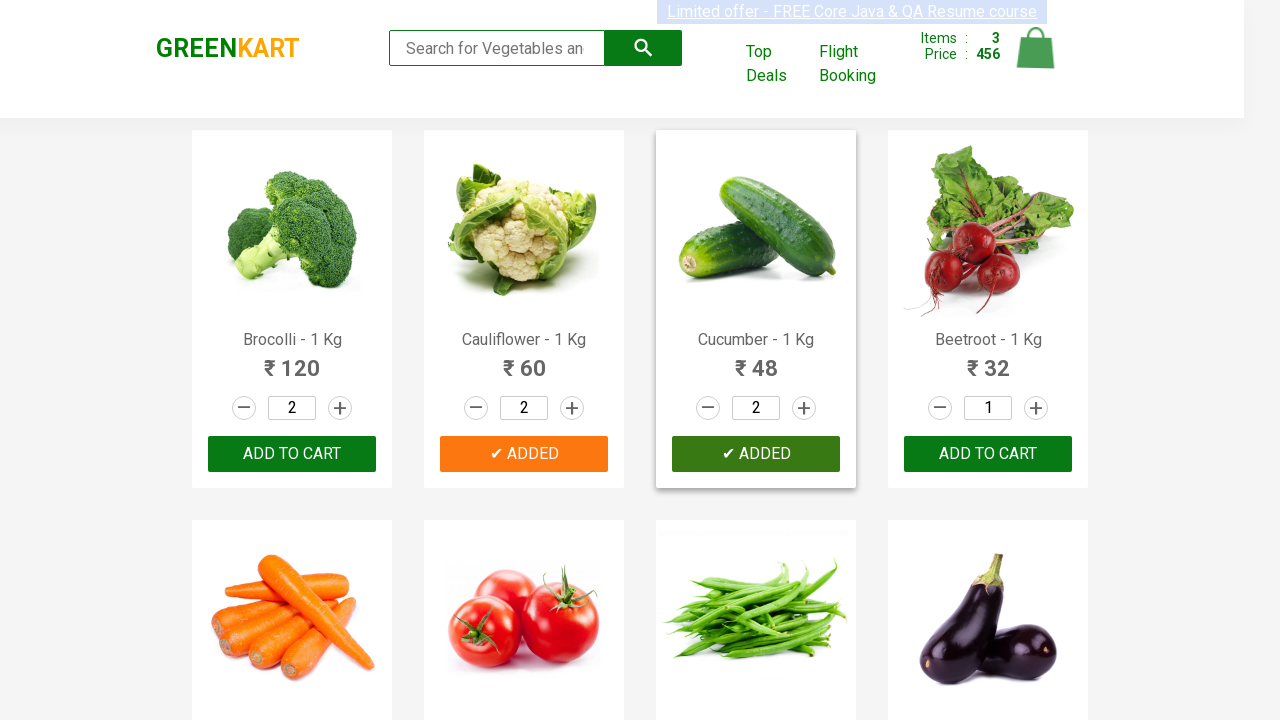

Found product 'Beans' in needed items list (item 4/5)
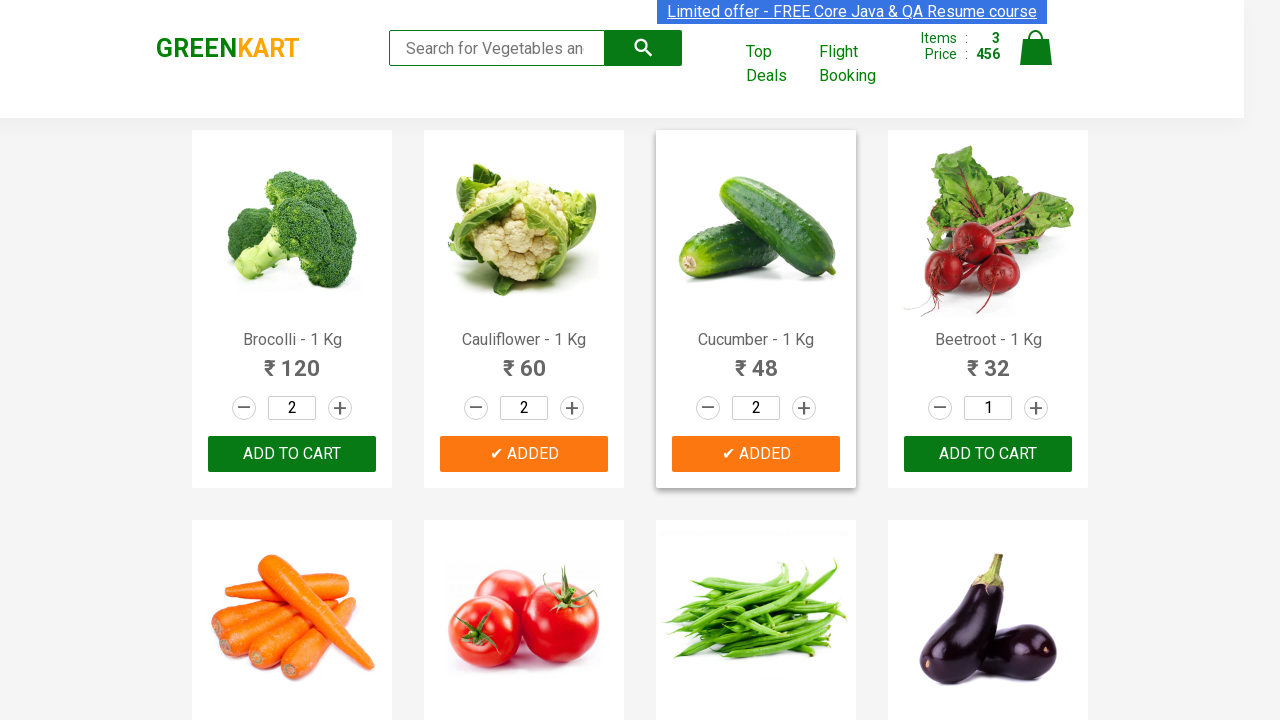

Clicked increment button for 'Beans' at (804, 360) on a.increment >> nth=6
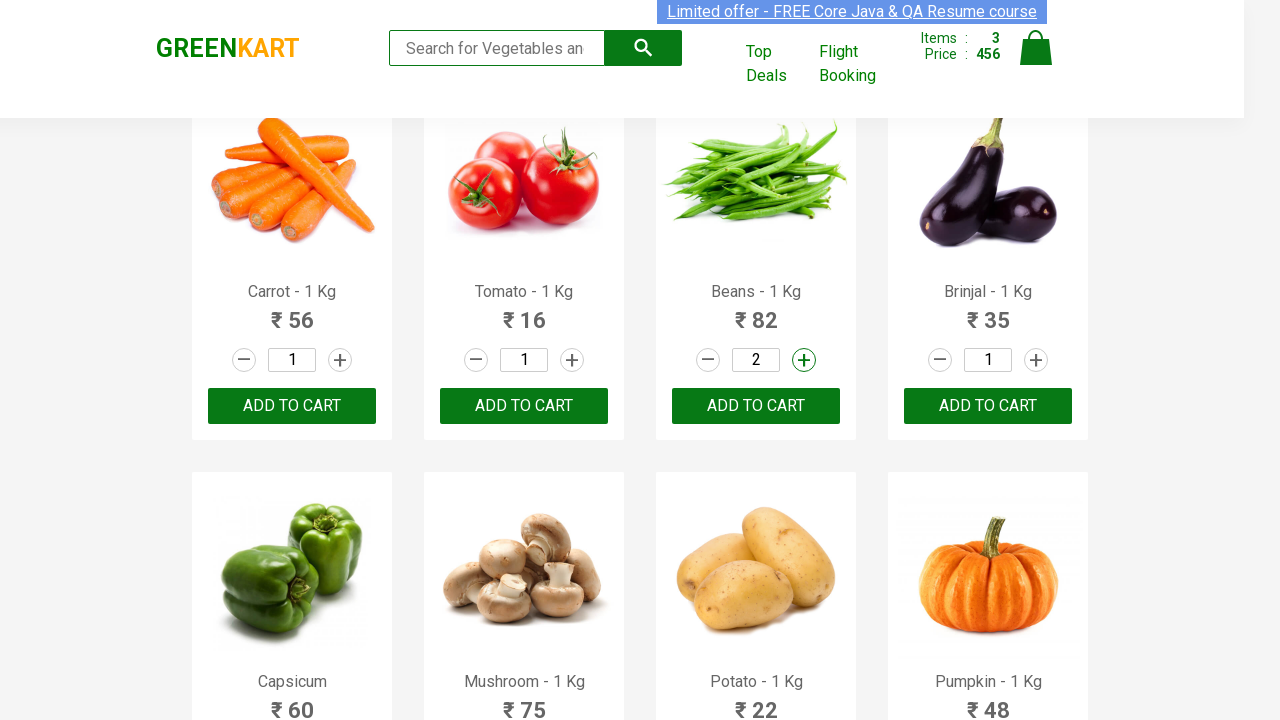

Clicked 'Add to Cart' button for 'Beans' at (756, 406) on xpath=//div[@class='product-action']/button >> nth=6
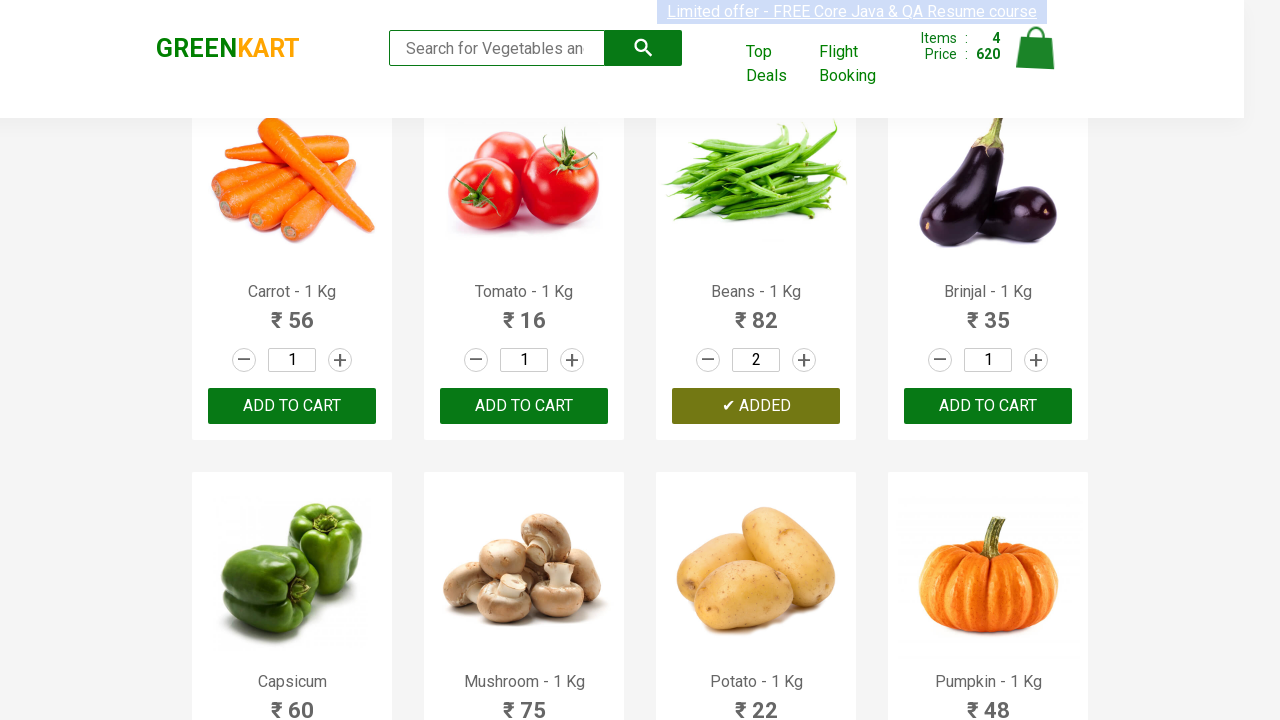

Found product 'Raspberry' in needed items list (item 5/5)
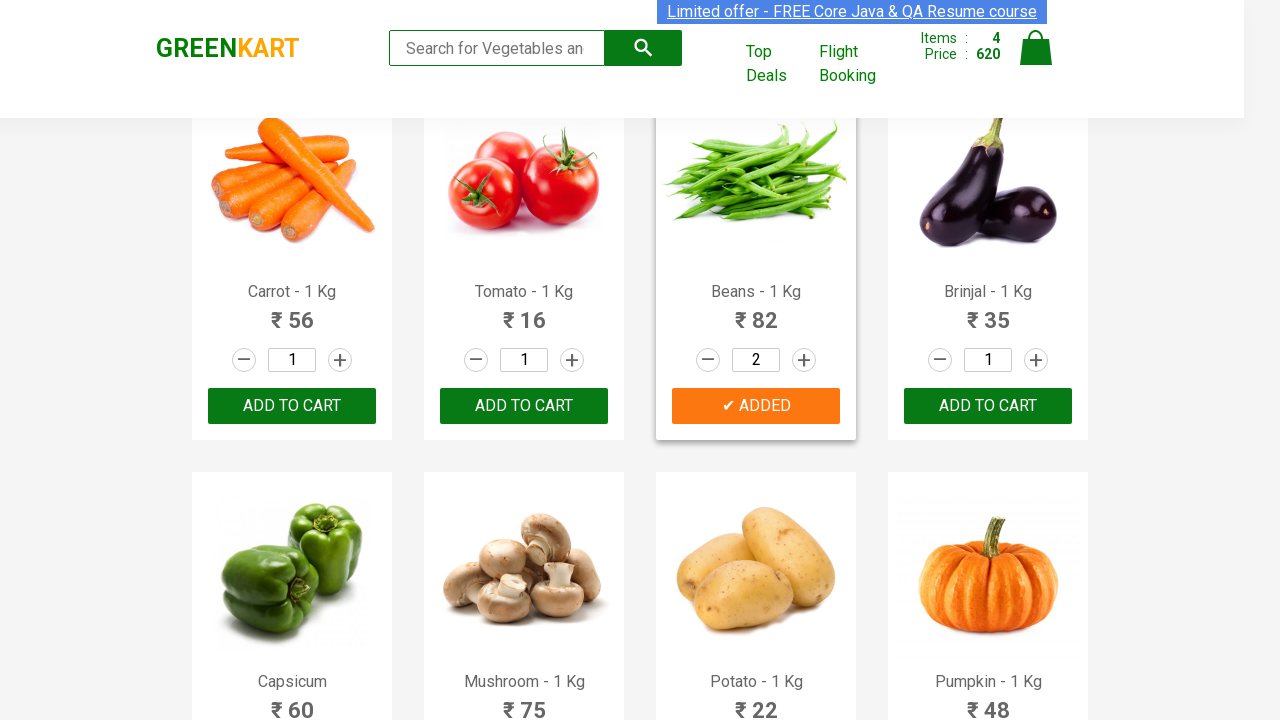

Clicked increment button for 'Raspberry' at (804, 360) on a.increment >> nth=22
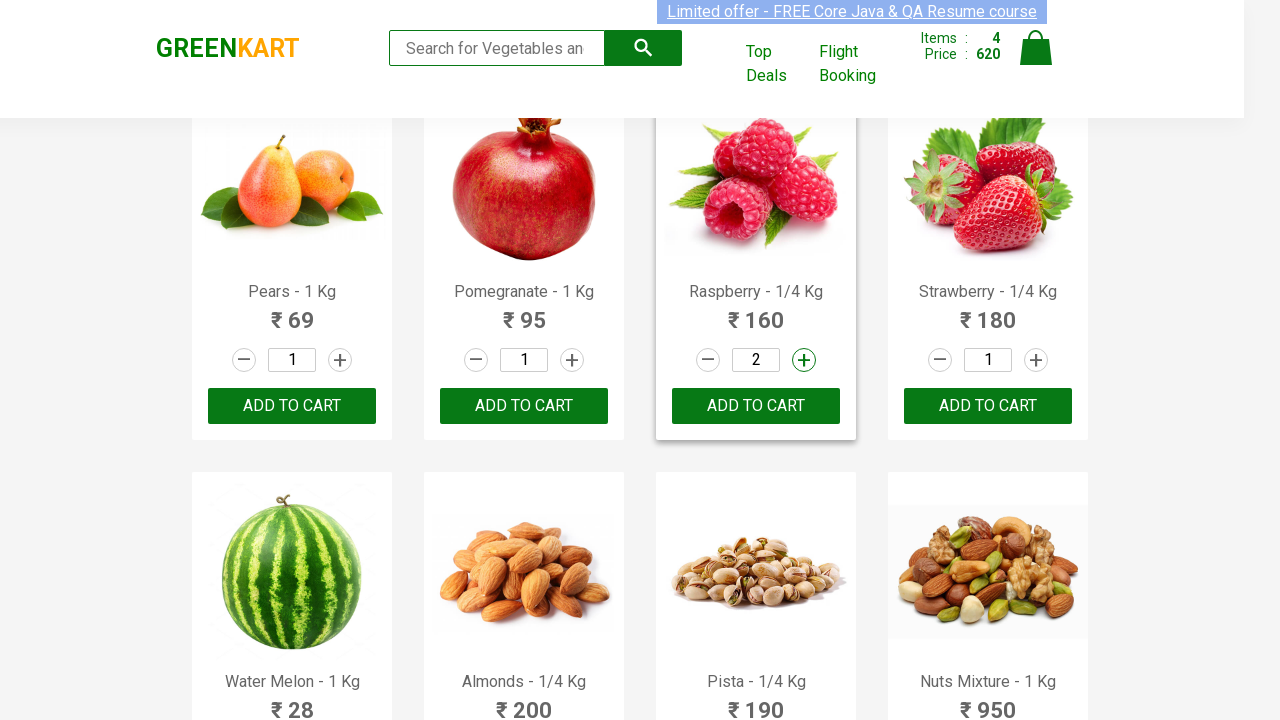

Clicked 'Add to Cart' button for 'Raspberry' at (756, 406) on xpath=//div[@class='product-action']/button >> nth=22
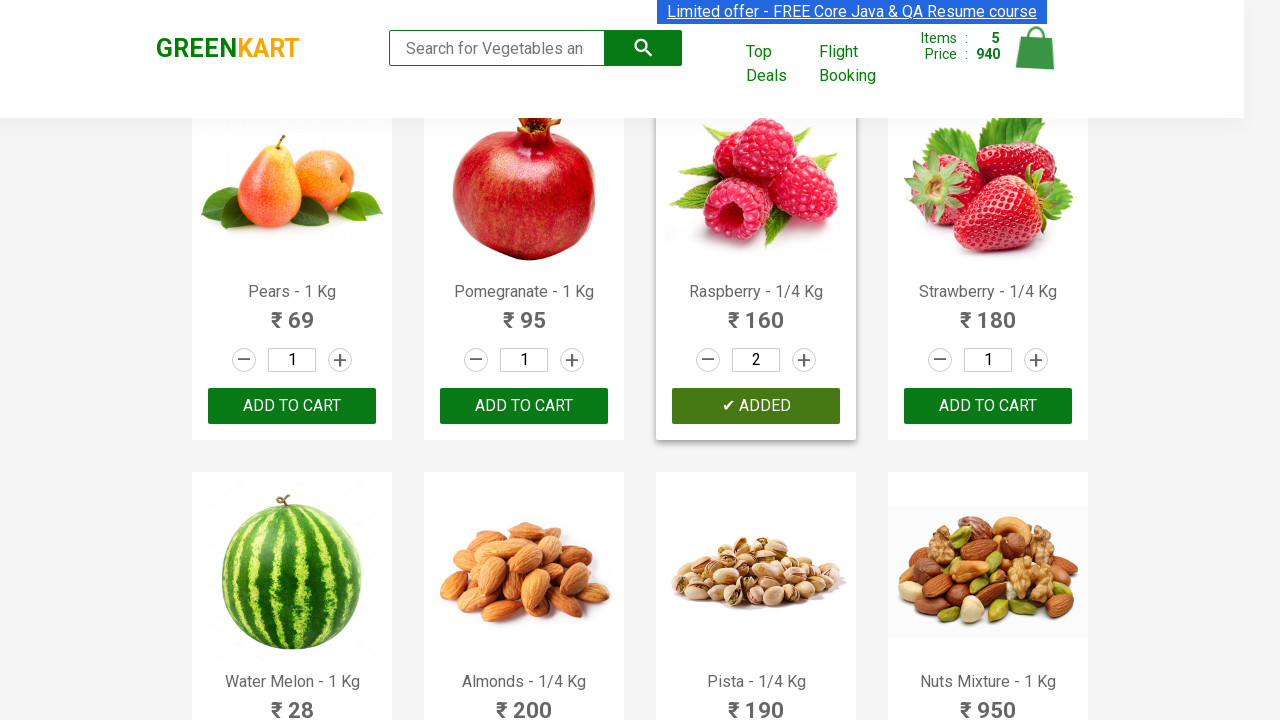

Cart info loaded and verified all items added to cart
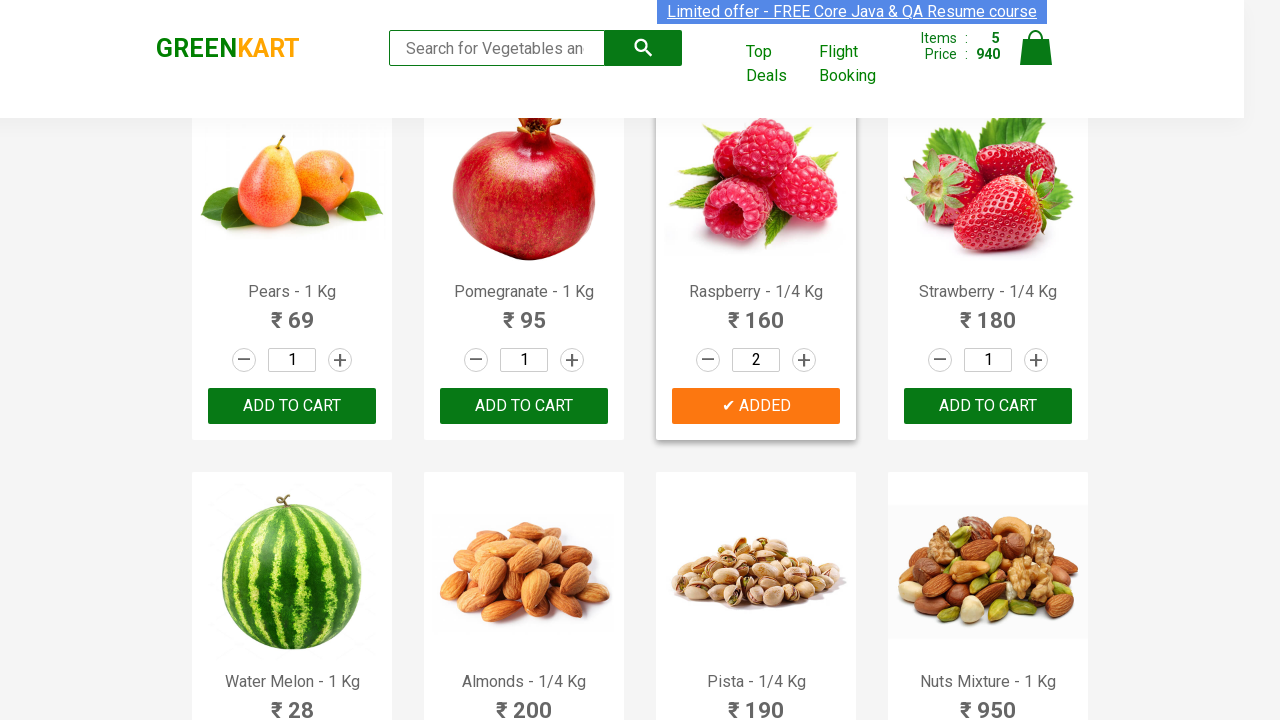

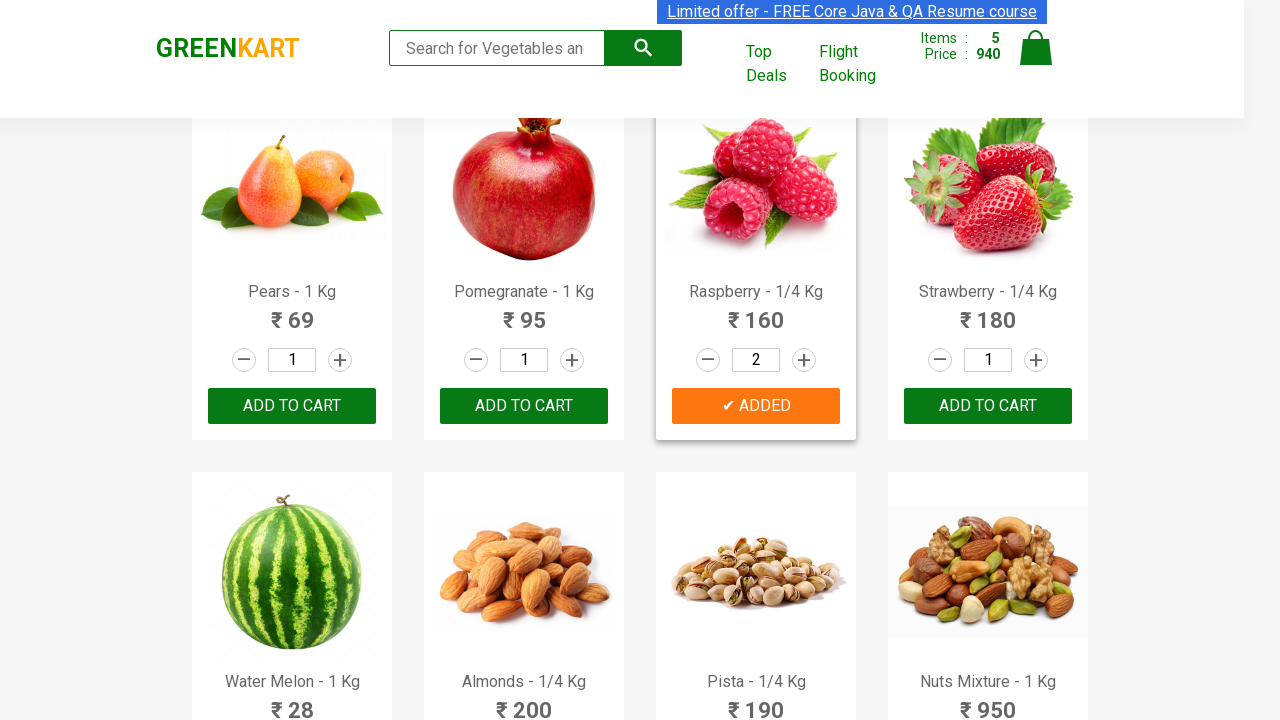